Tests dynamic element appearance by clicking a button and waiting for a paragraph element to appear with specific Polish text "Dopiero się pojawiłem!" (meaning "I just appeared!")

Starting URL: https://testeroprogramowania.github.io/selenium/wait2.html

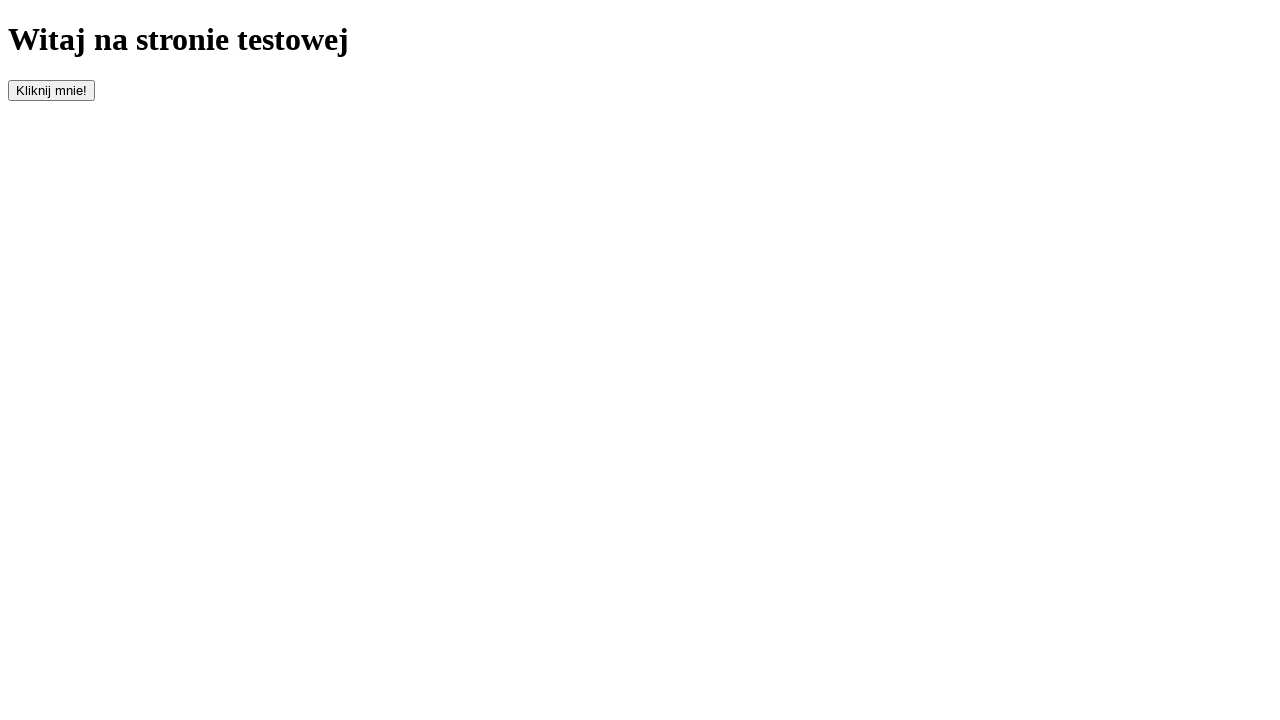

Clicked button to trigger dynamic element appearance at (52, 90) on button
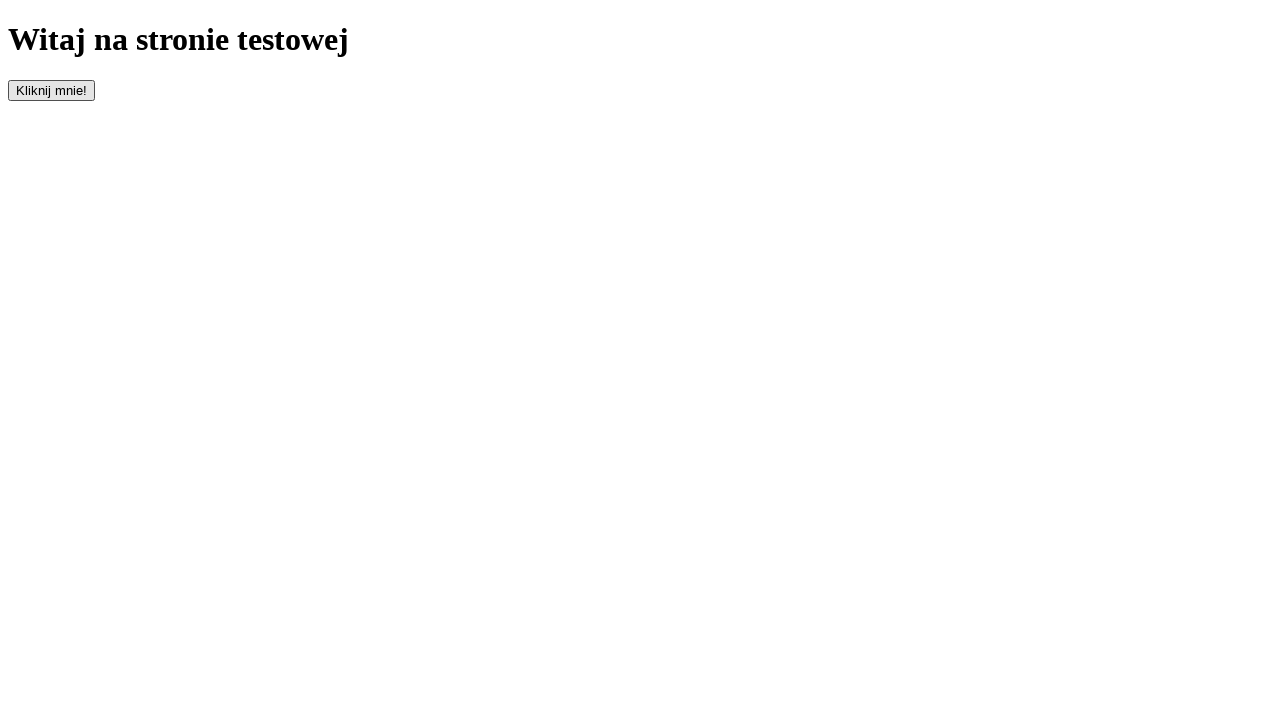

Waited for paragraph element to appear
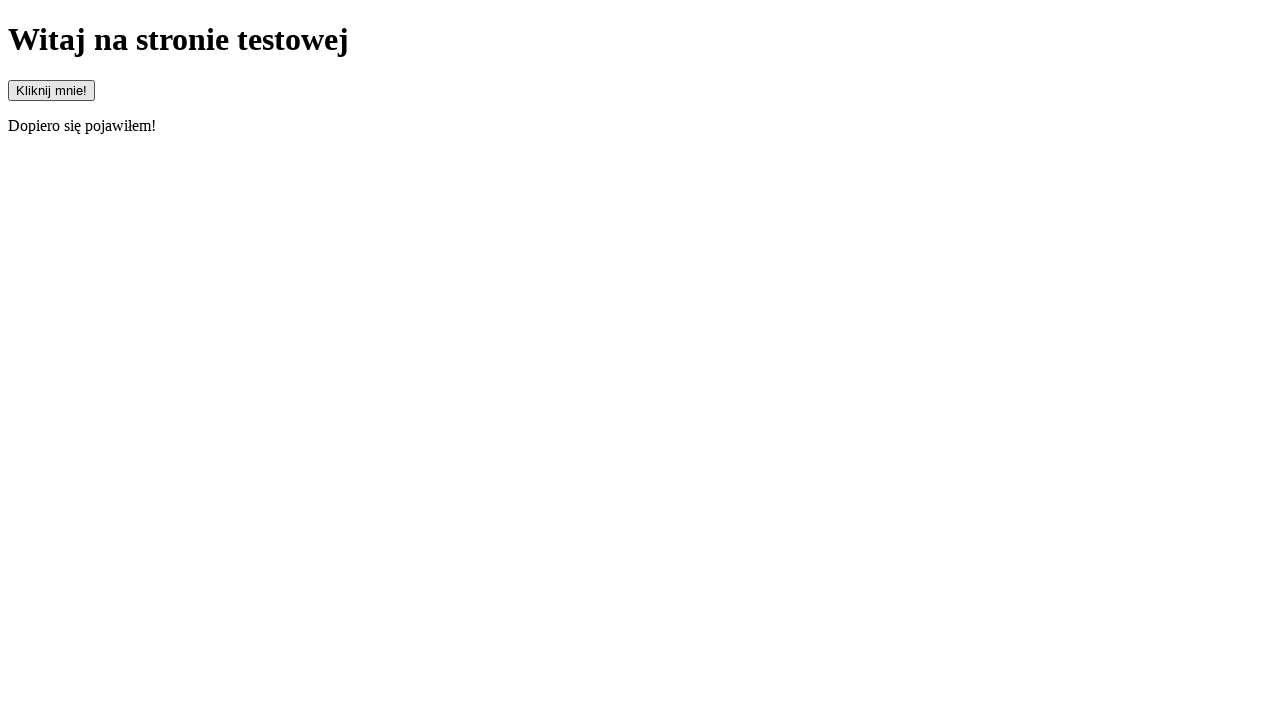

Retrieved paragraph text content
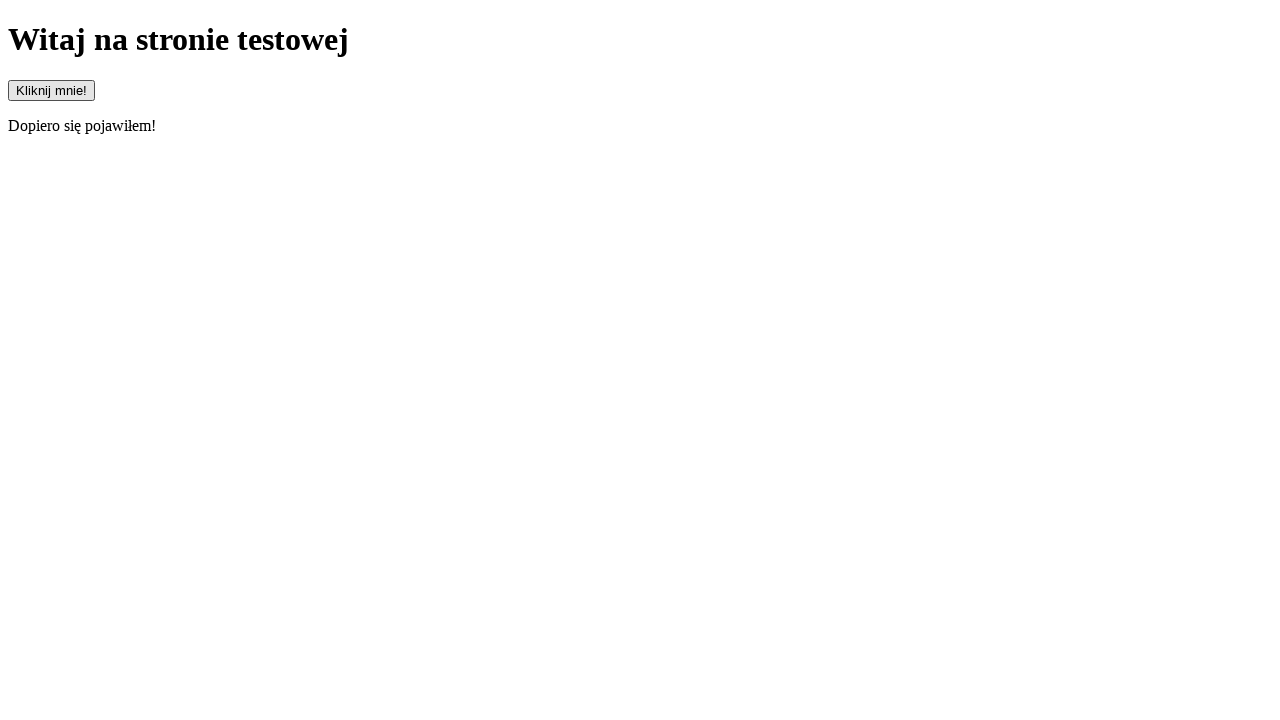

Verified paragraph contains expected Polish text 'Dopiero się pojawiłem!'
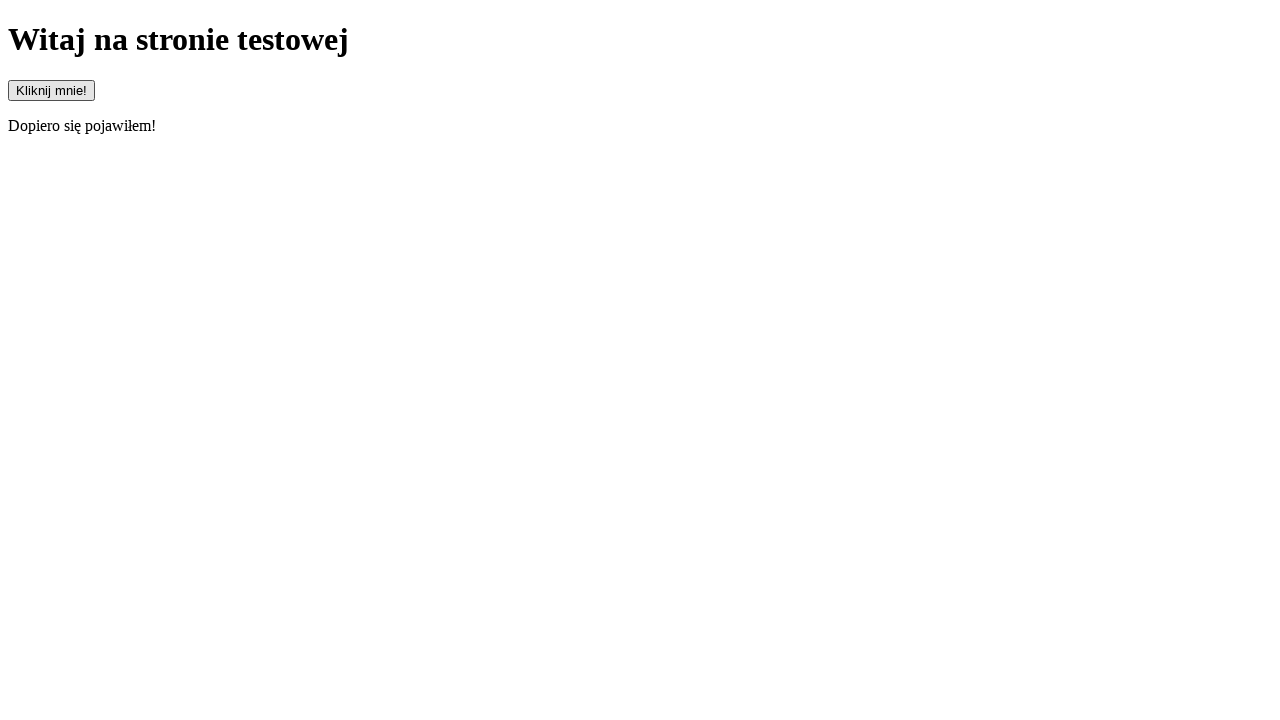

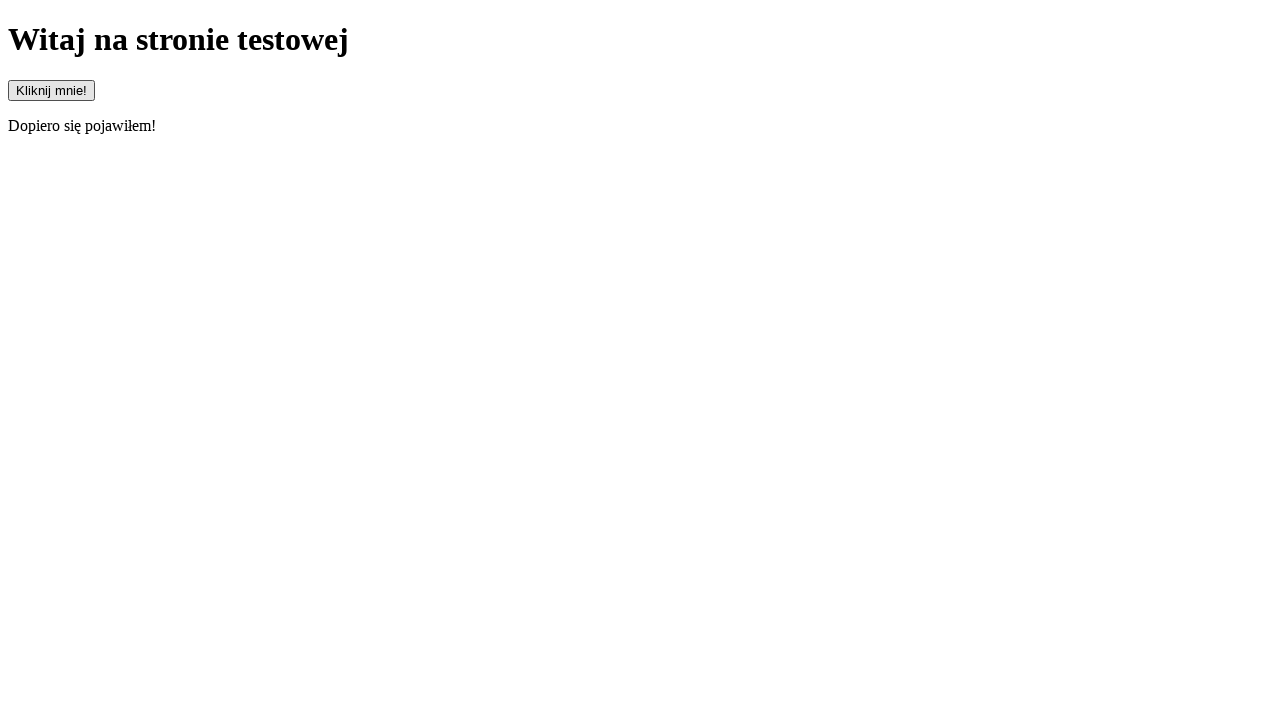